Tests dropdown selection functionality by selecting a specific year (2005) from a year dropdown menu on a test center page.

Starting URL: https://testcenter.techproeducation.com/index.php?page=dropdown

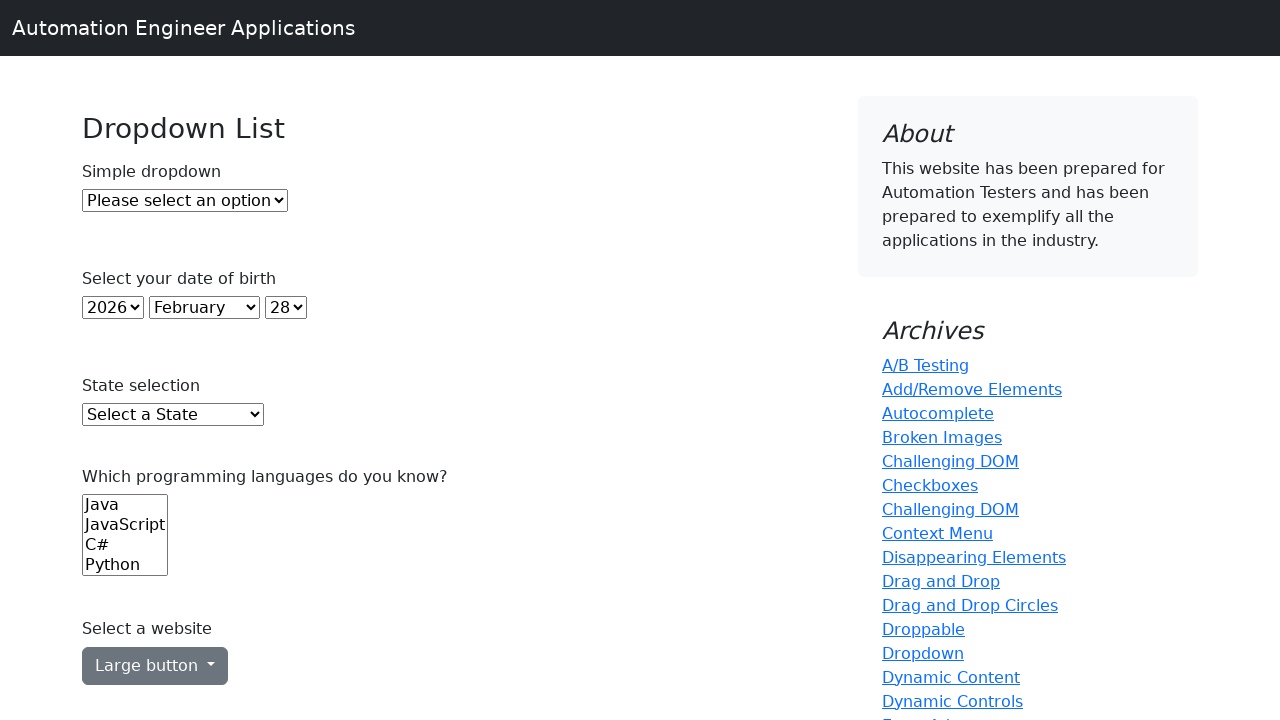

Navigated to dropdown test page
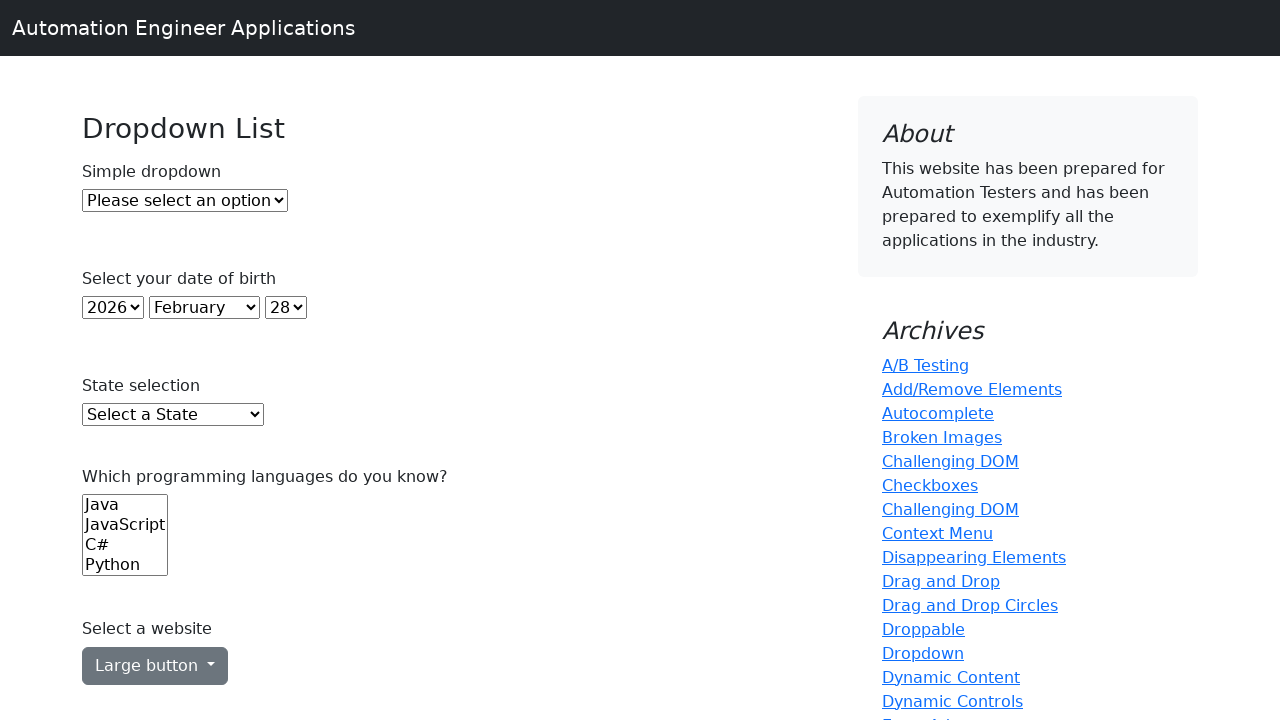

Selected year 2005 from year dropdown menu on select#year
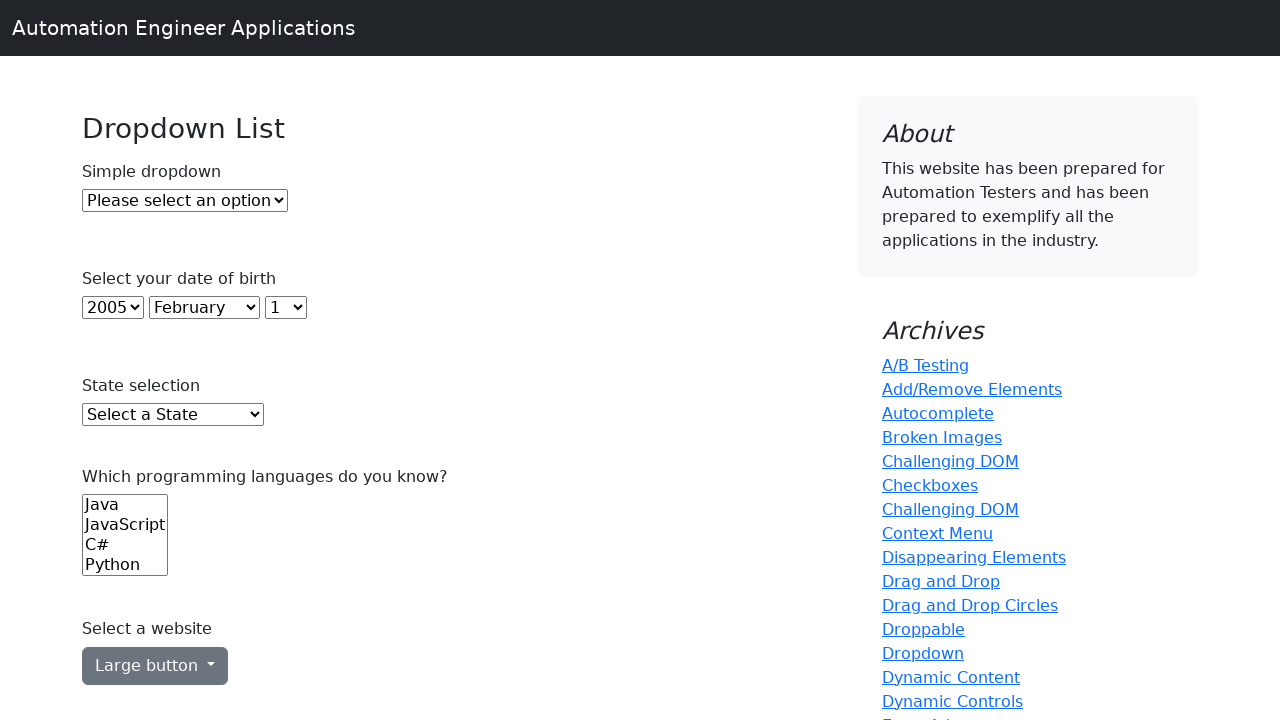

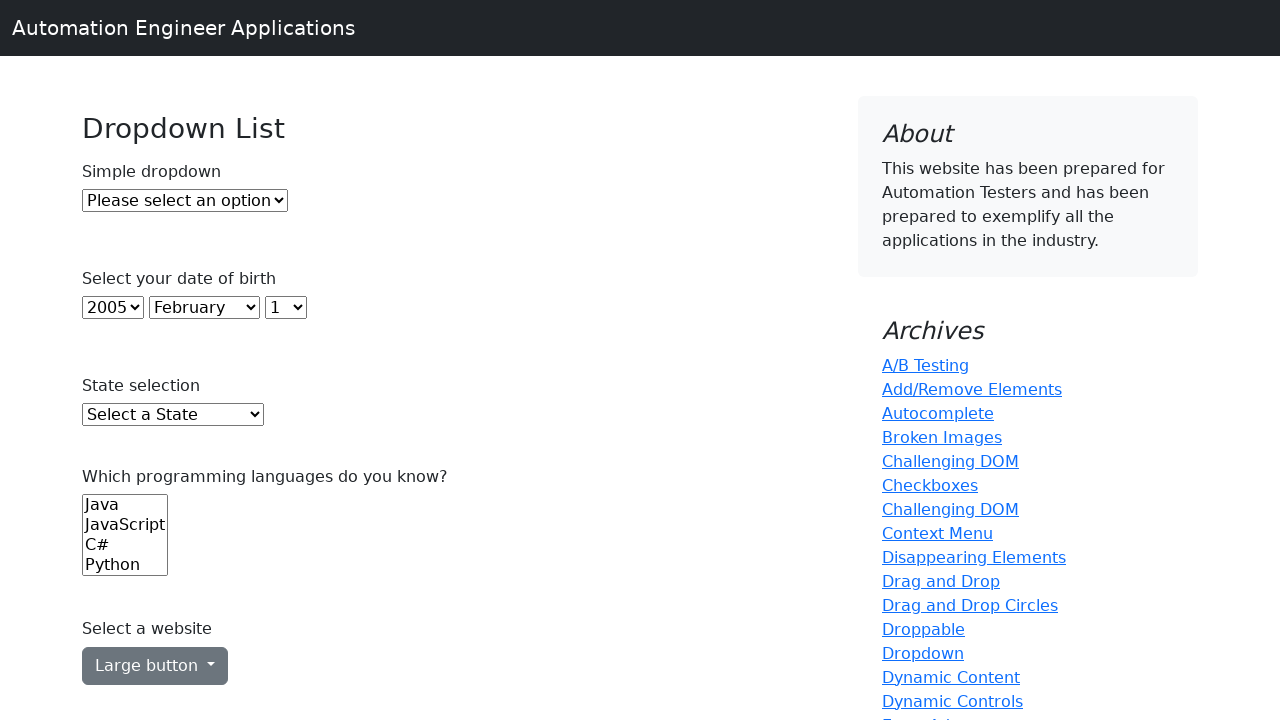